Tests clearing the complete state of all items by checking then unchecking the toggle all checkbox

Starting URL: https://demo.playwright.dev/todomvc

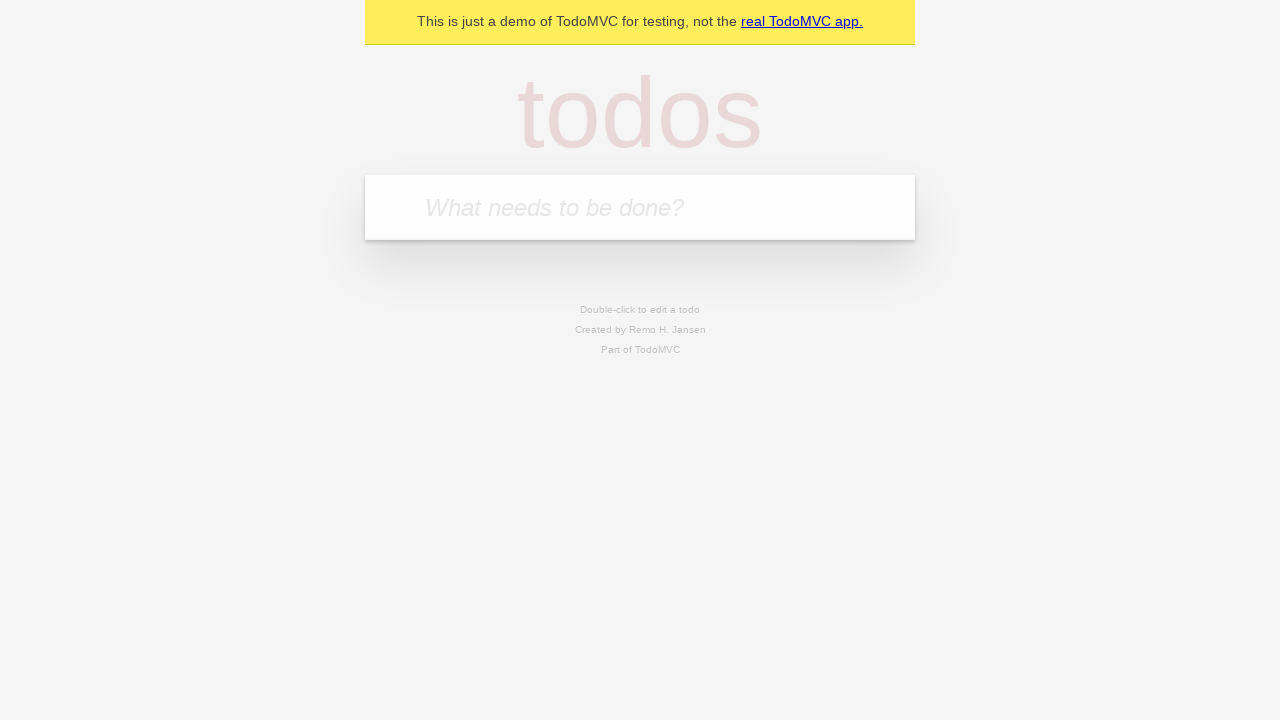

Filled todo input with 'buy some cheese' on internal:attr=[placeholder="What needs to be done?"i]
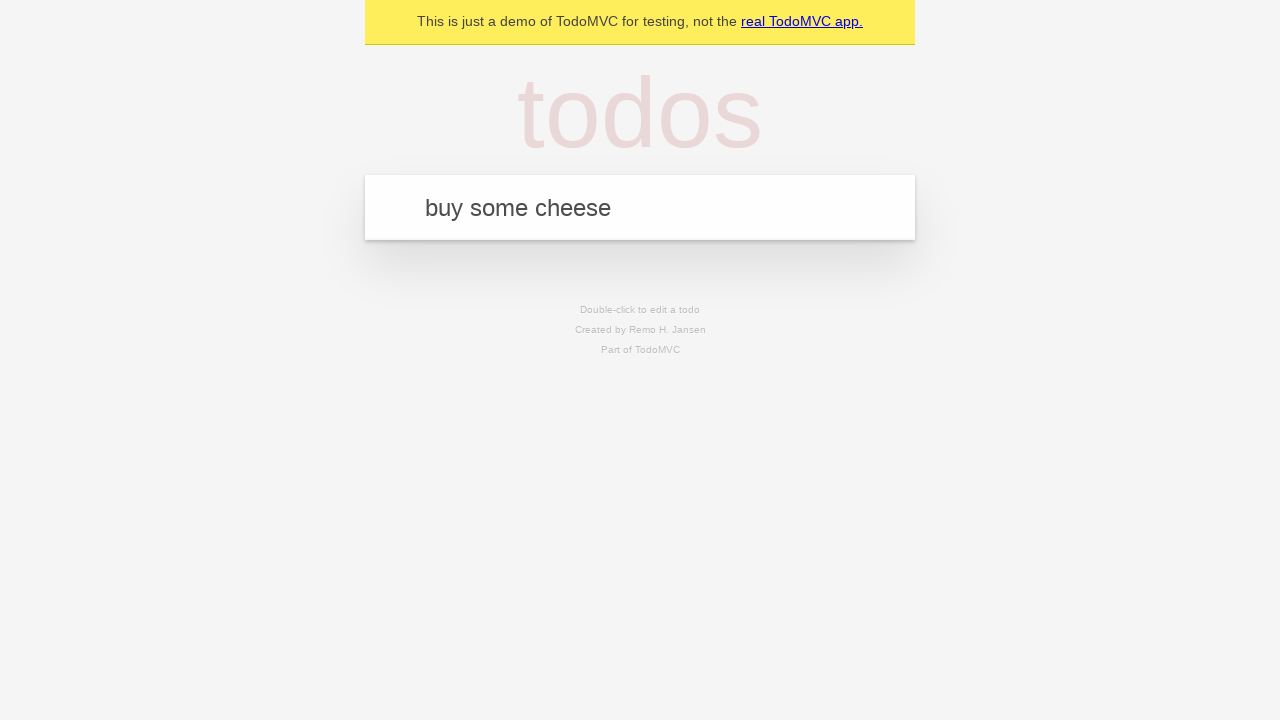

Pressed Enter to add todo 'buy some cheese' on internal:attr=[placeholder="What needs to be done?"i]
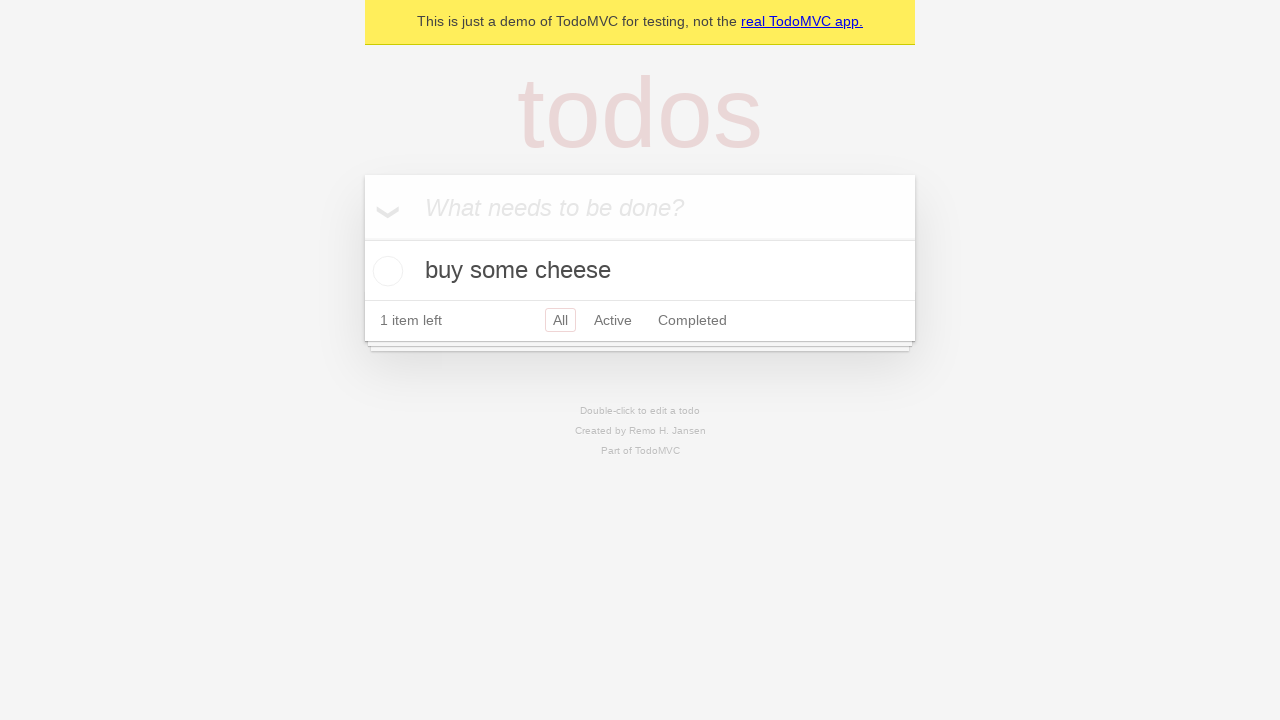

Filled todo input with 'feed the cat' on internal:attr=[placeholder="What needs to be done?"i]
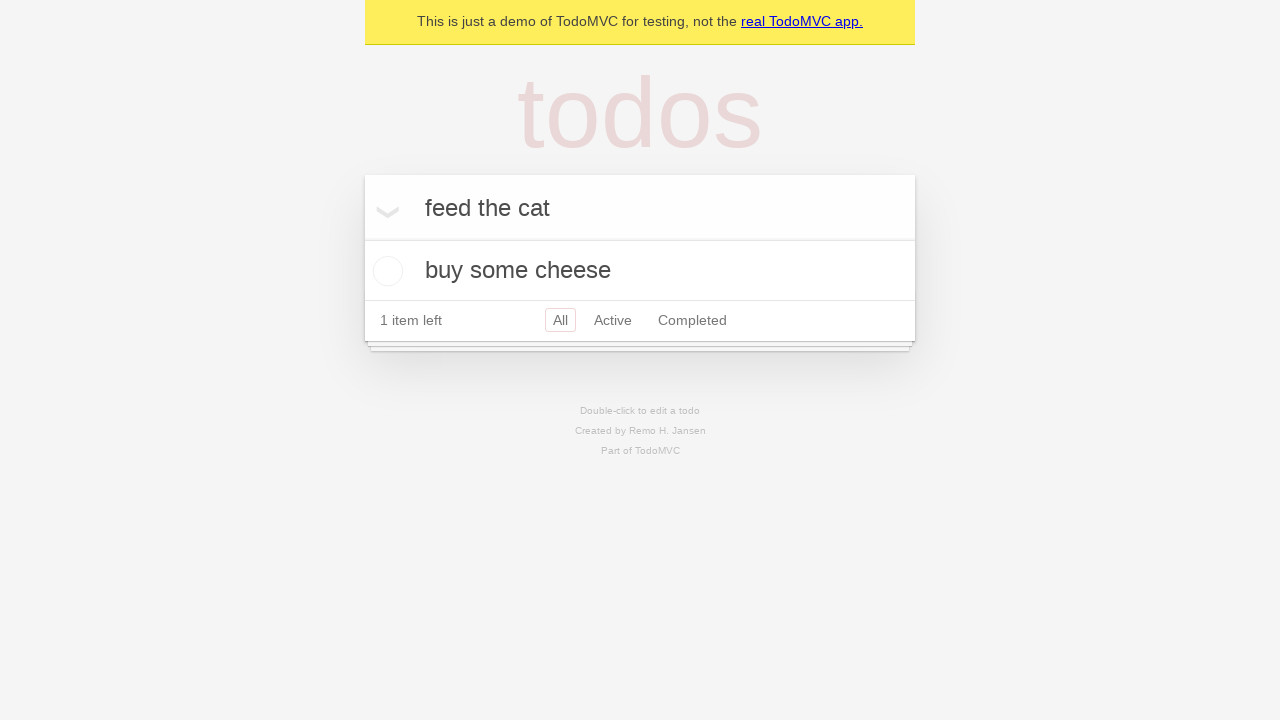

Pressed Enter to add todo 'feed the cat' on internal:attr=[placeholder="What needs to be done?"i]
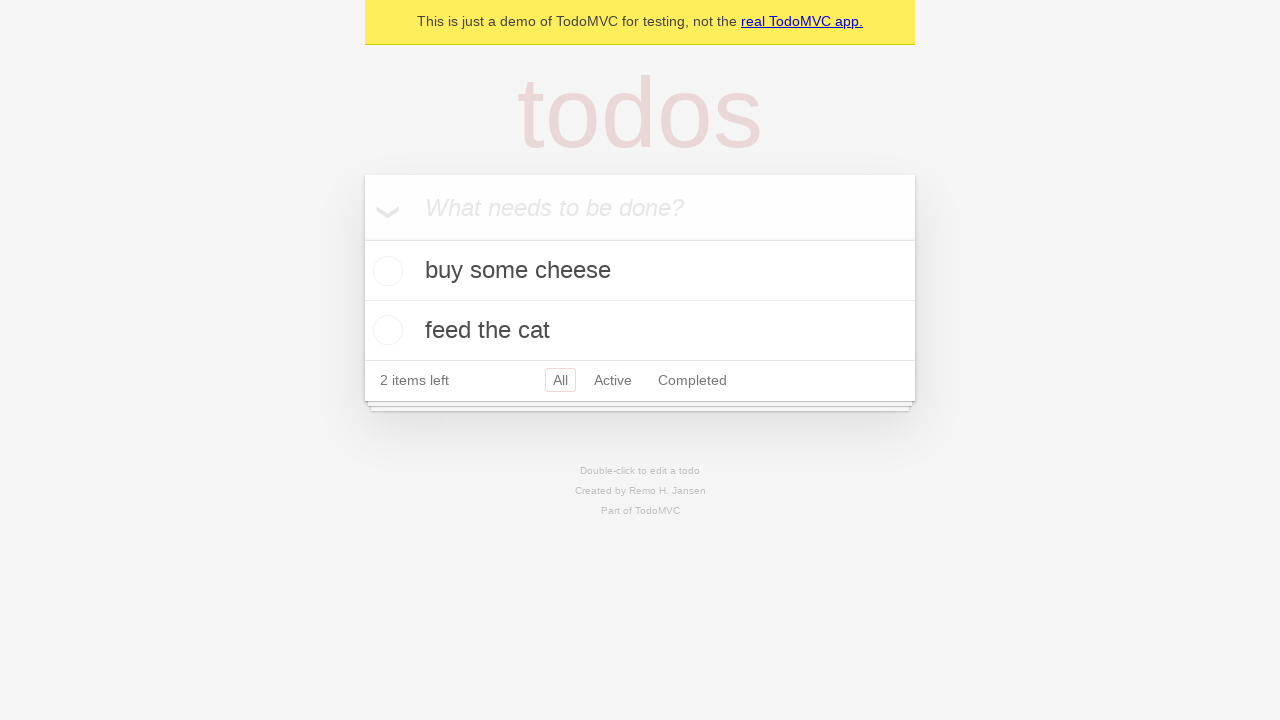

Filled todo input with 'book a doctors appointment' on internal:attr=[placeholder="What needs to be done?"i]
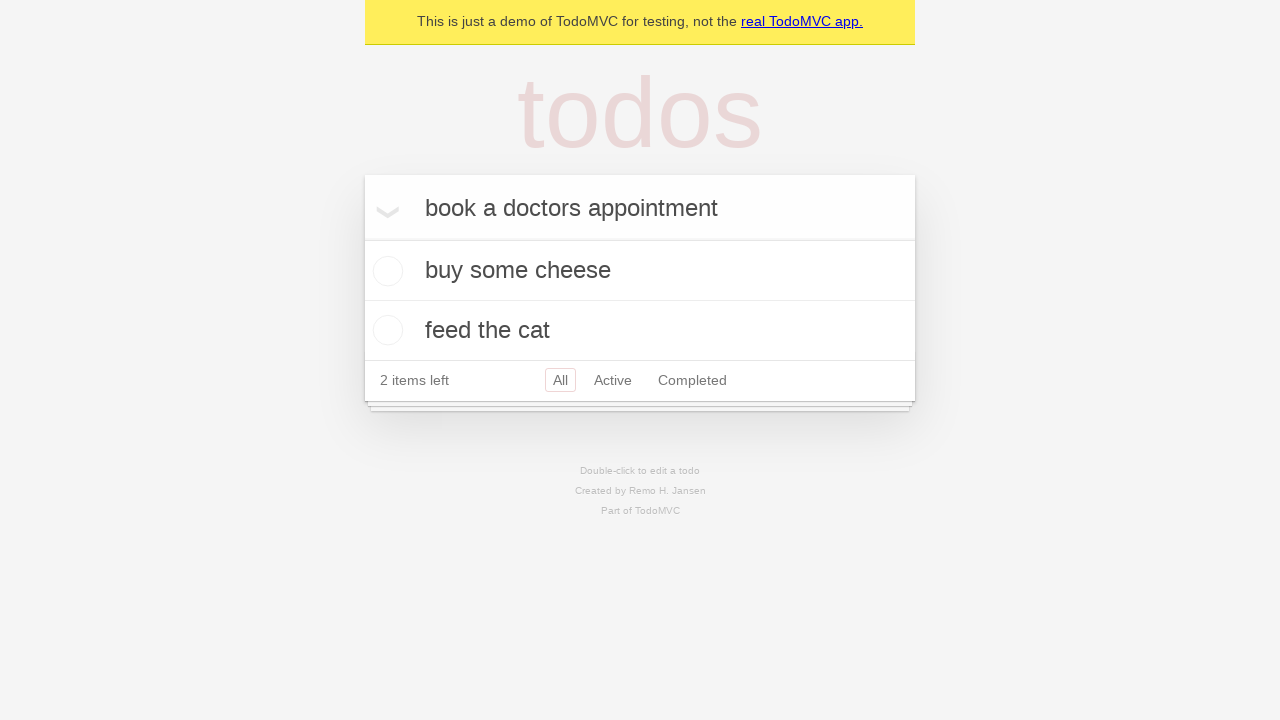

Pressed Enter to add todo 'book a doctors appointment' on internal:attr=[placeholder="What needs to be done?"i]
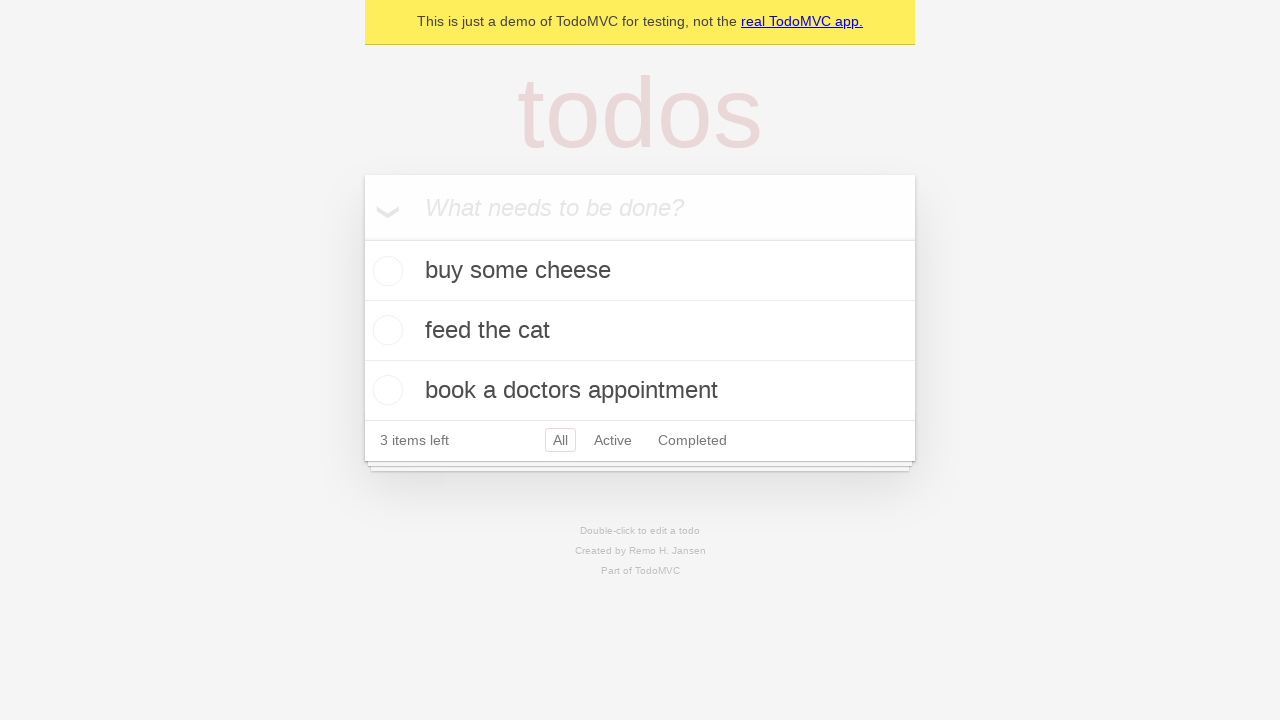

Verified all 3 todos were added to localStorage
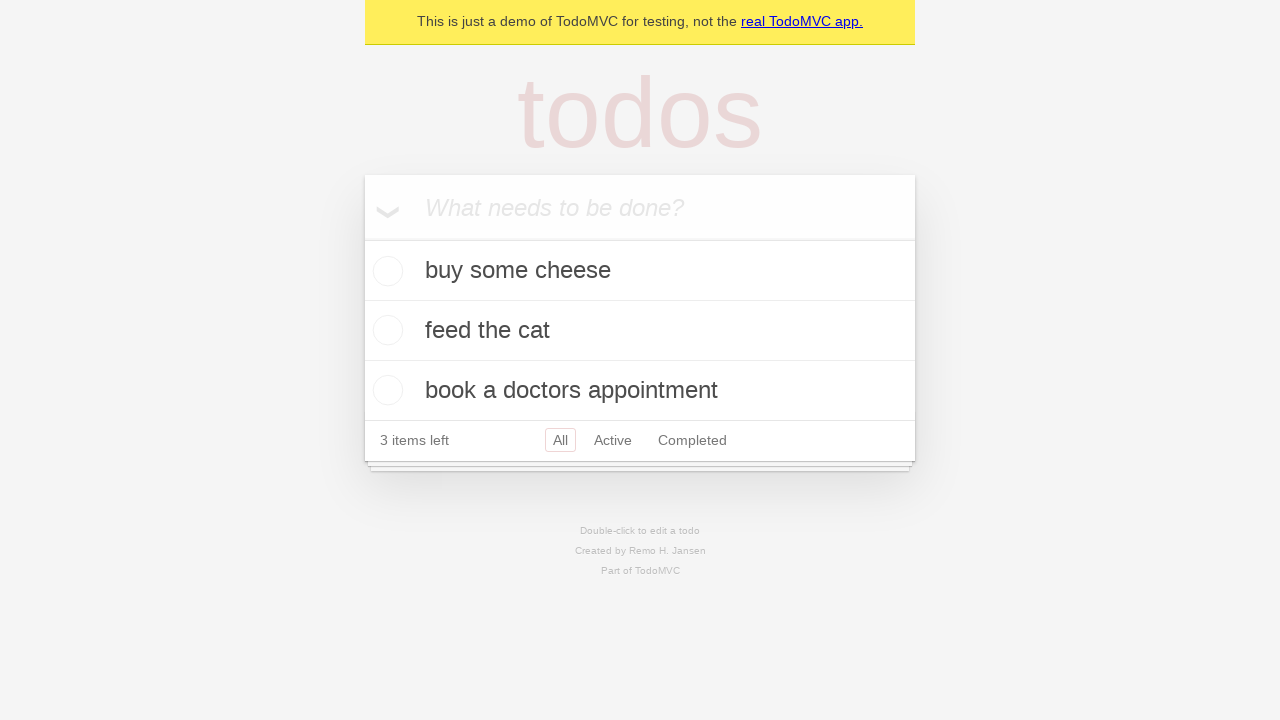

Clicked toggle all checkbox to mark all todos as complete at (362, 238) on internal:label="Mark all as complete"i
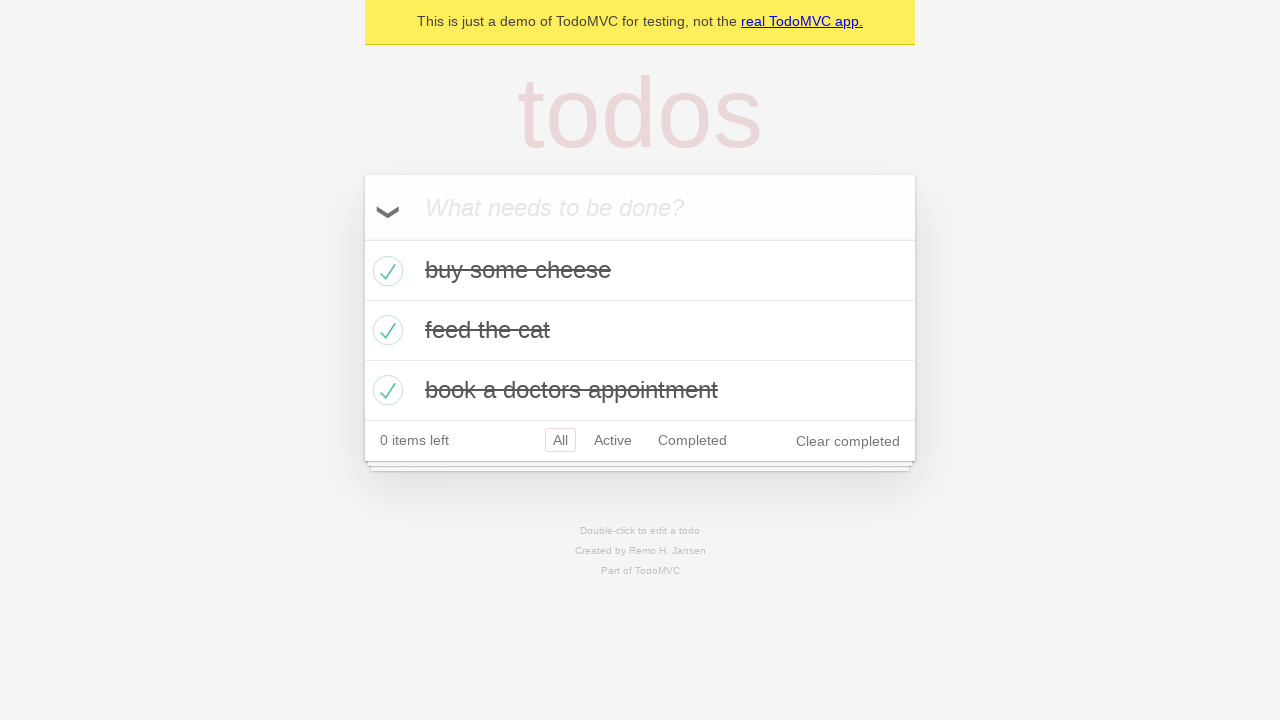

Clicked toggle all checkbox to uncheck all todos at (362, 238) on internal:label="Mark all as complete"i
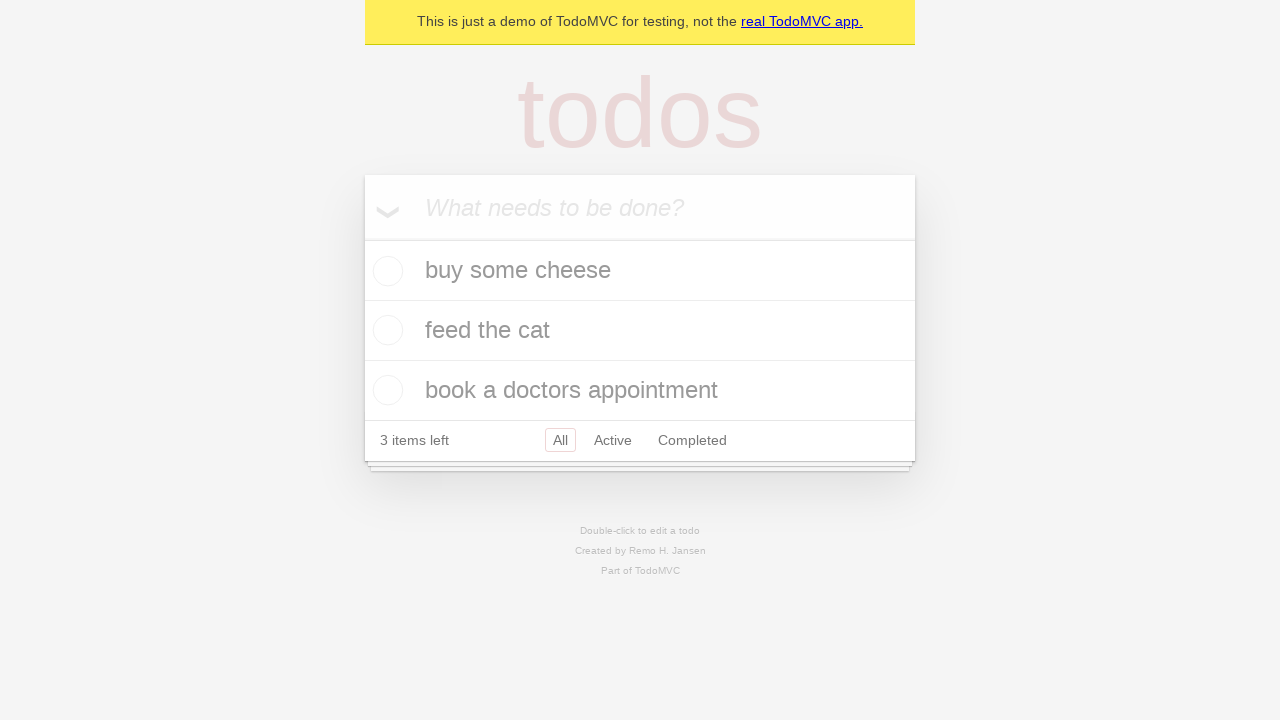

Waited for state to update after unchecking all todos
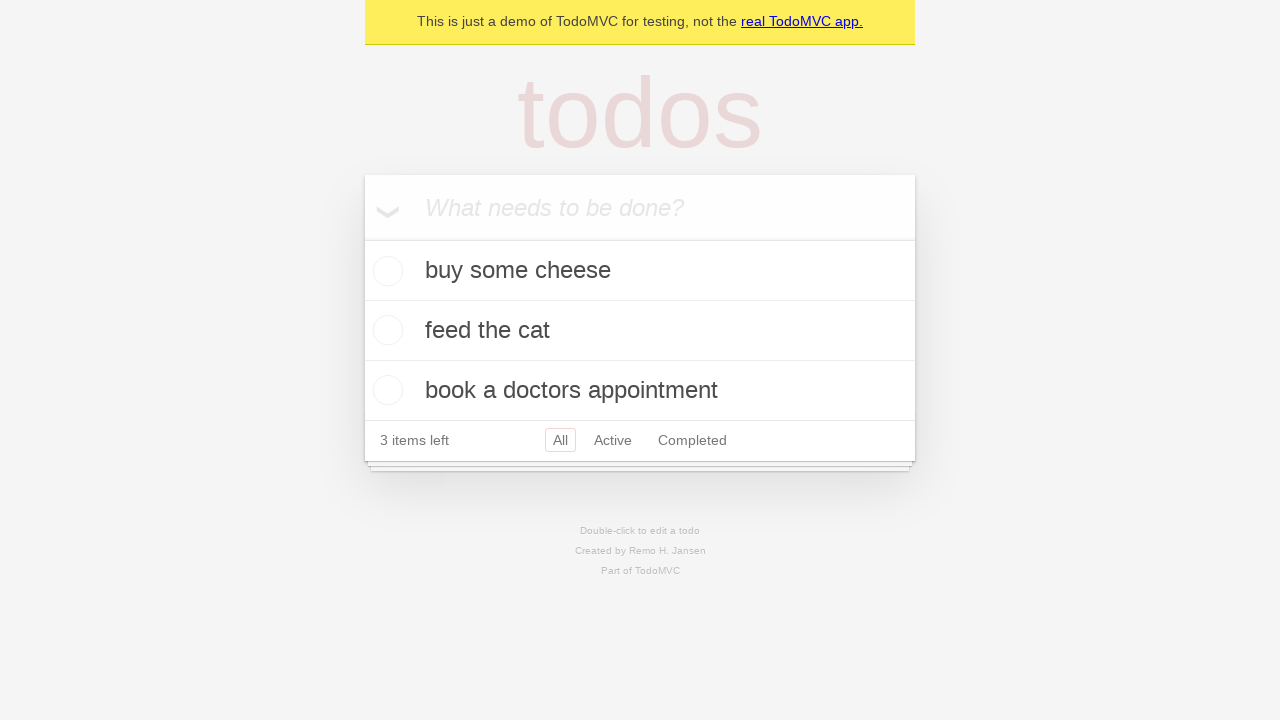

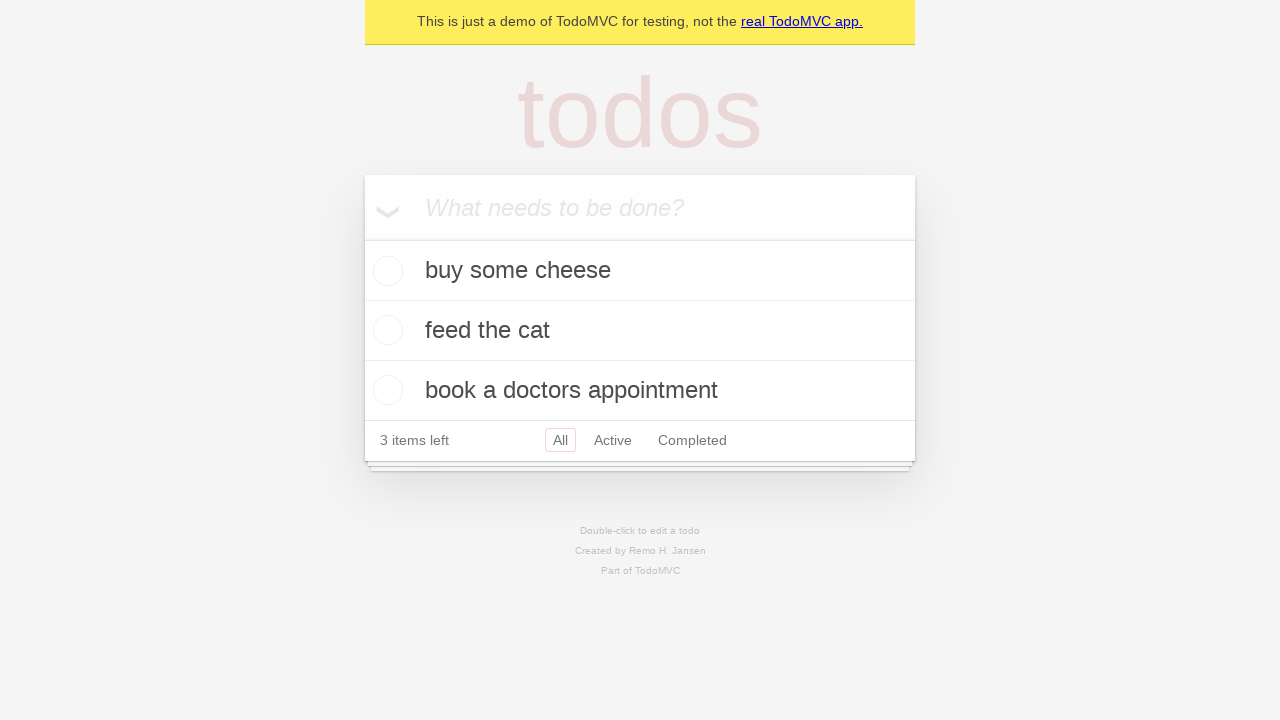